Calculates the sum of two numbers displayed on the page and selects the result from a dropdown menu

Starting URL: http://suninjuly.github.io/selects1.html

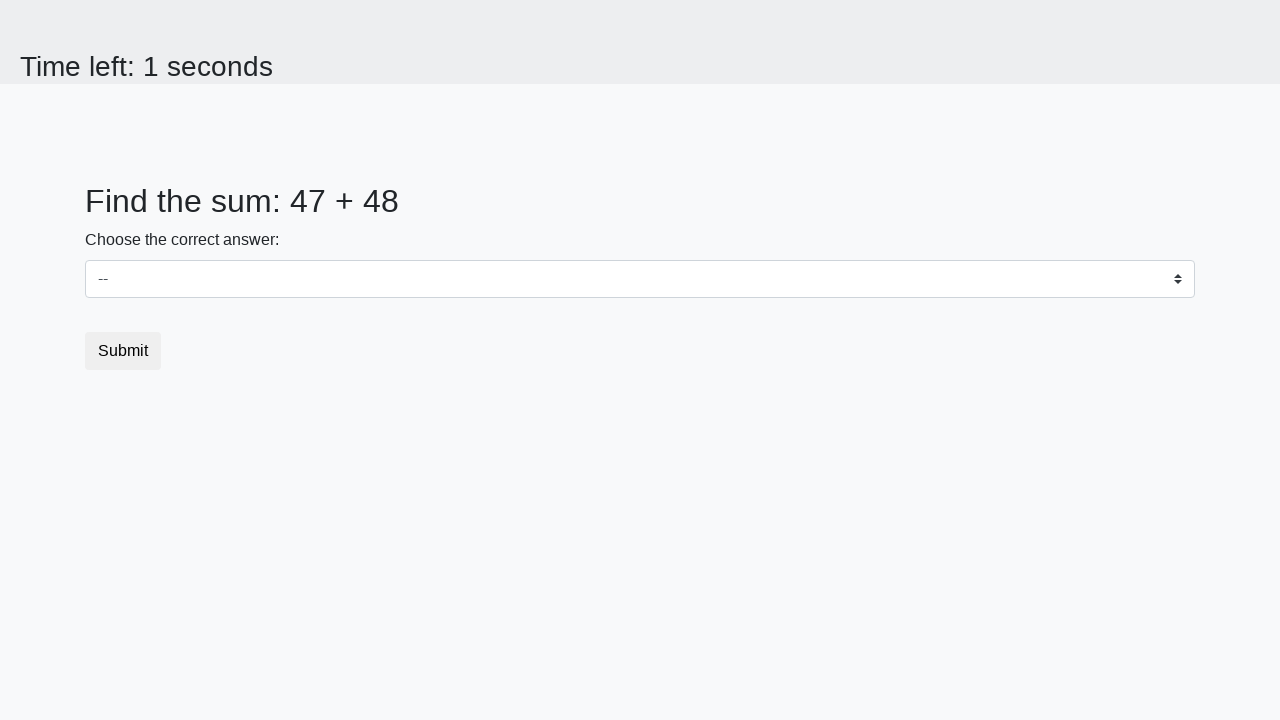

Retrieved first number from #num1 element
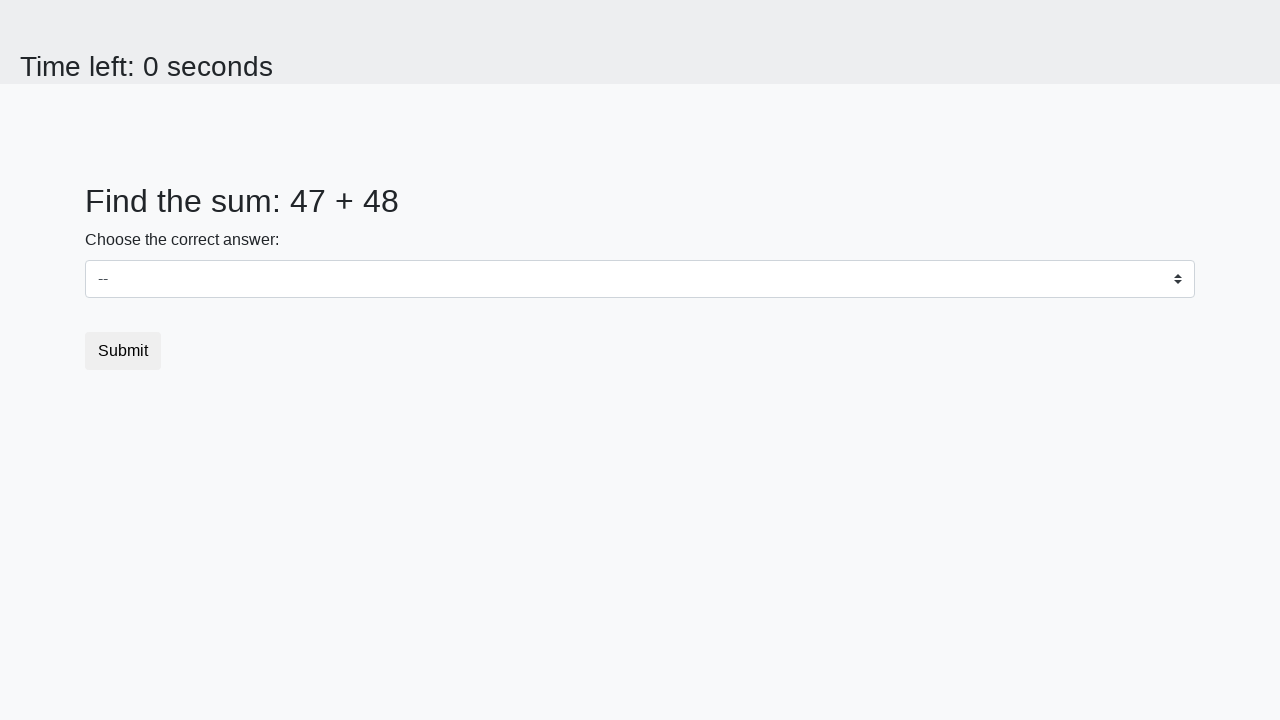

Retrieved second number from #num2 element
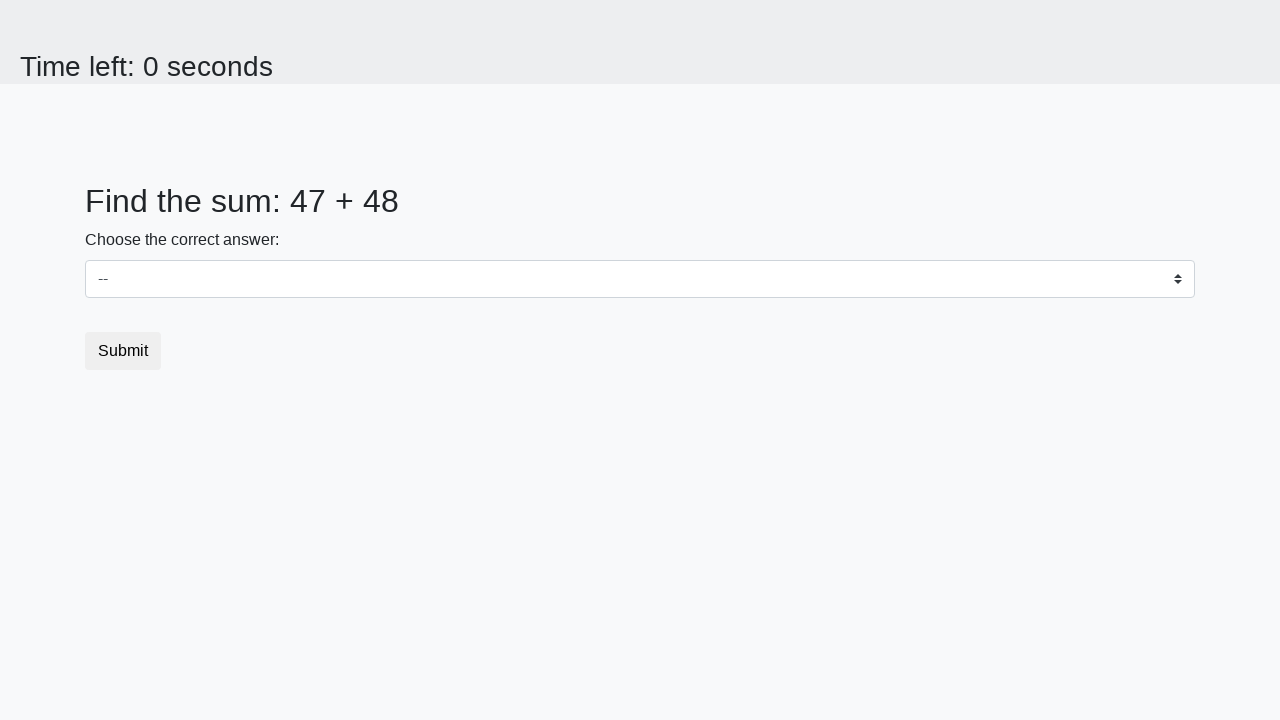

Calculated sum: 47 + 48 = 95
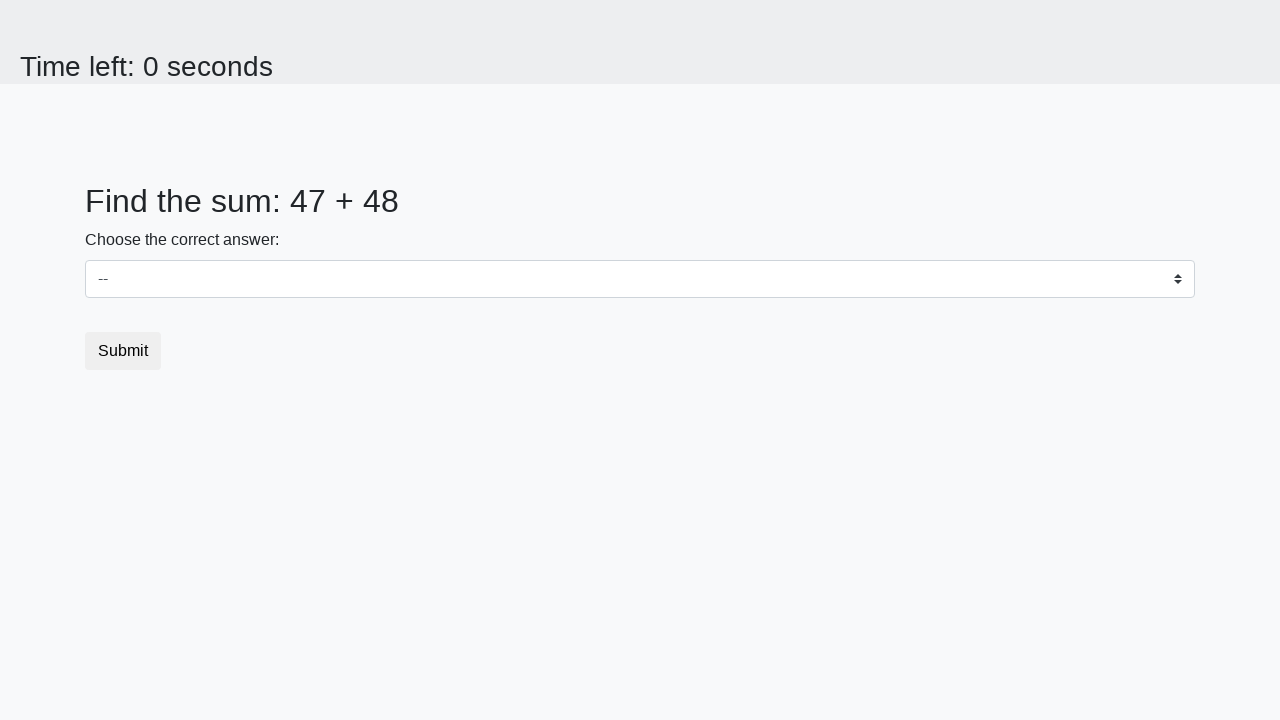

Selected sum value 95 from dropdown menu on select
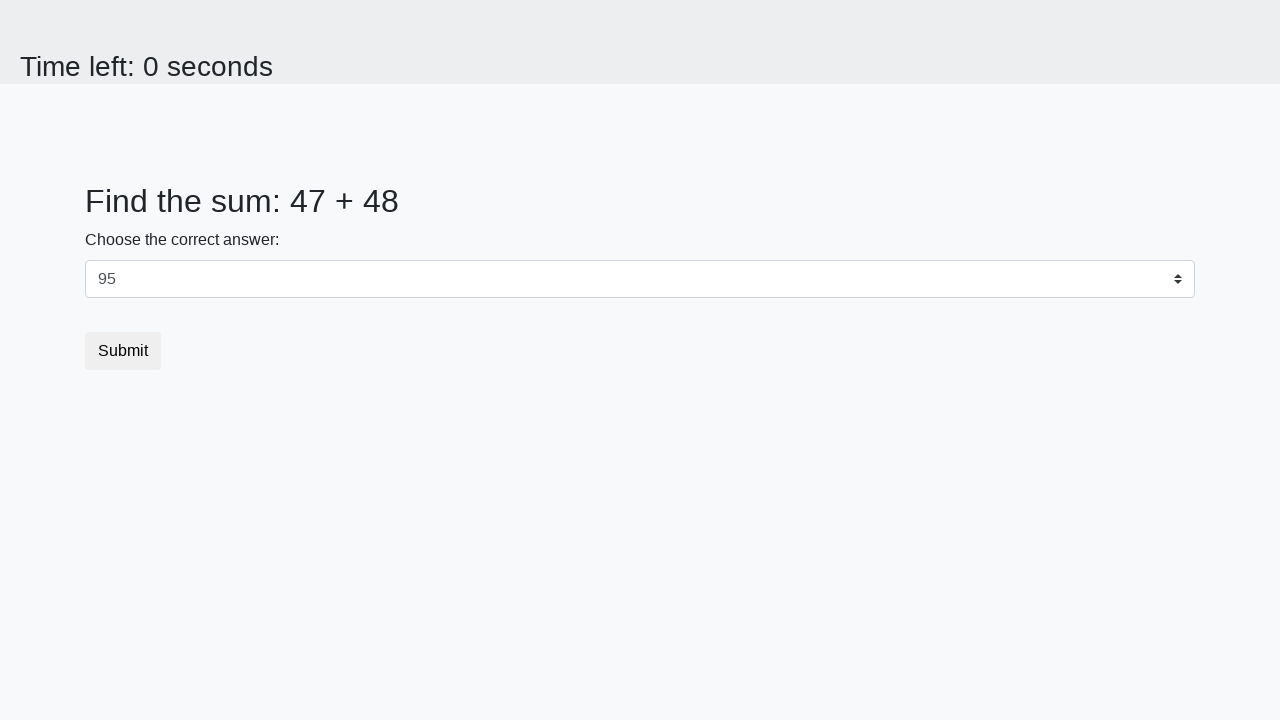

Clicked submit button to complete form at (123, 351) on button.btn
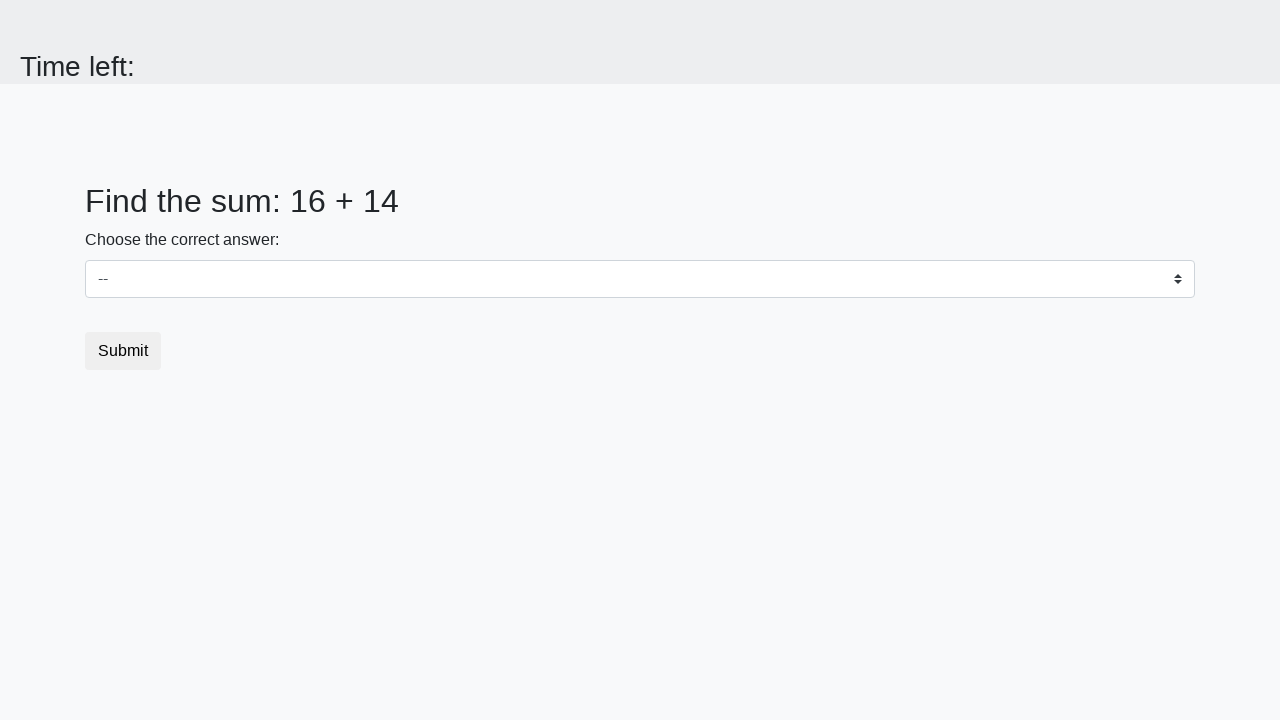

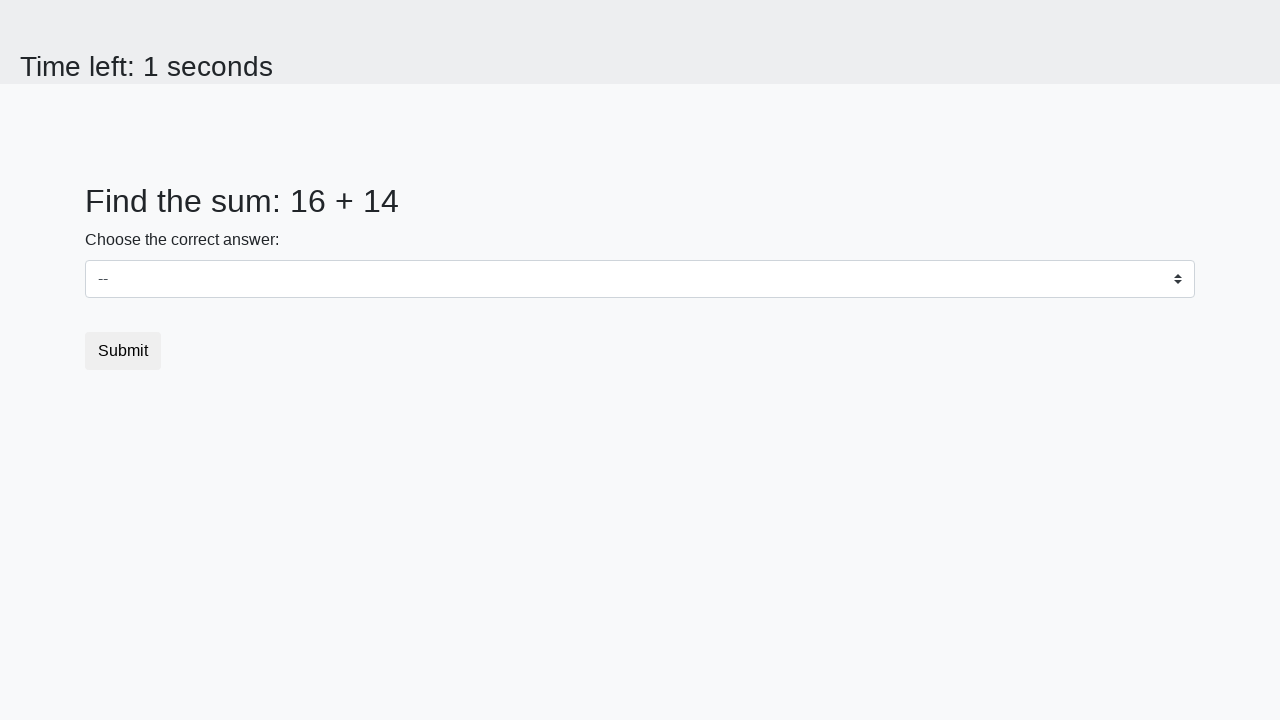